Tests handling multiple elements by clicking list items and checking multiple checkboxes in a loop

Starting URL: https://techglobal-training.com/frontend

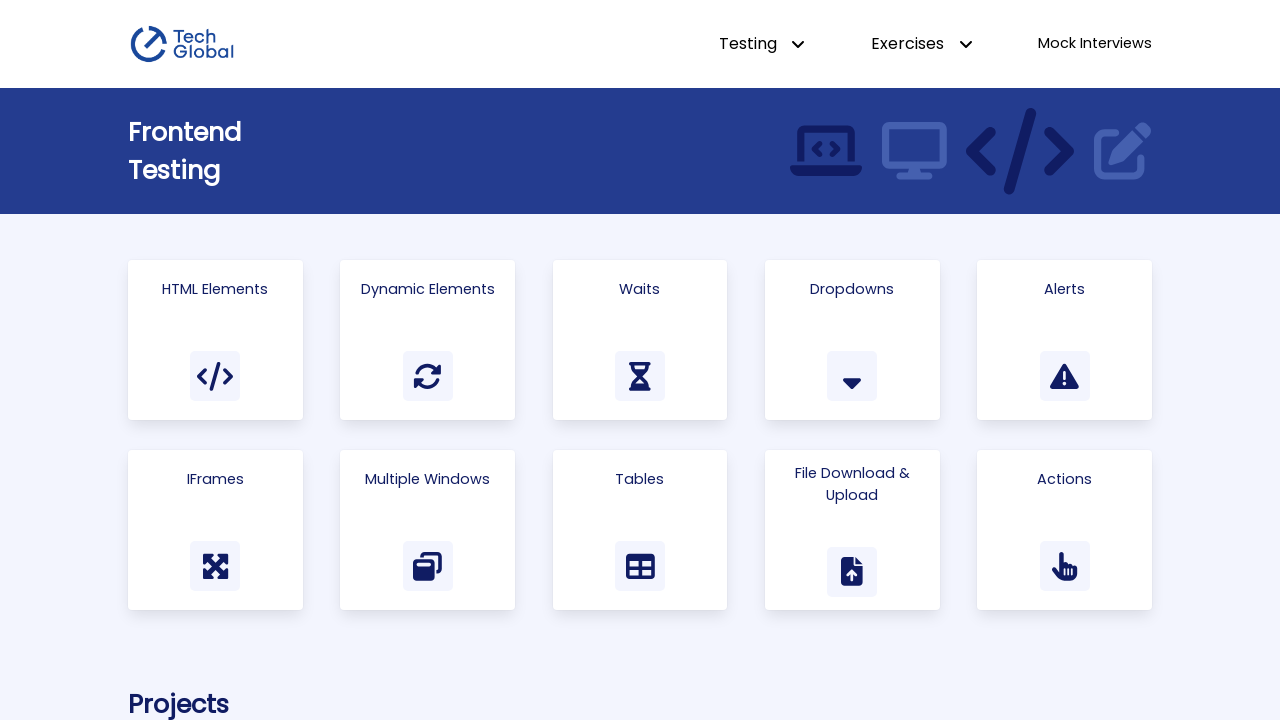

Clicked on 'Html Elements' link at (215, 340) on a >> internal:has-text="Html Elements"i
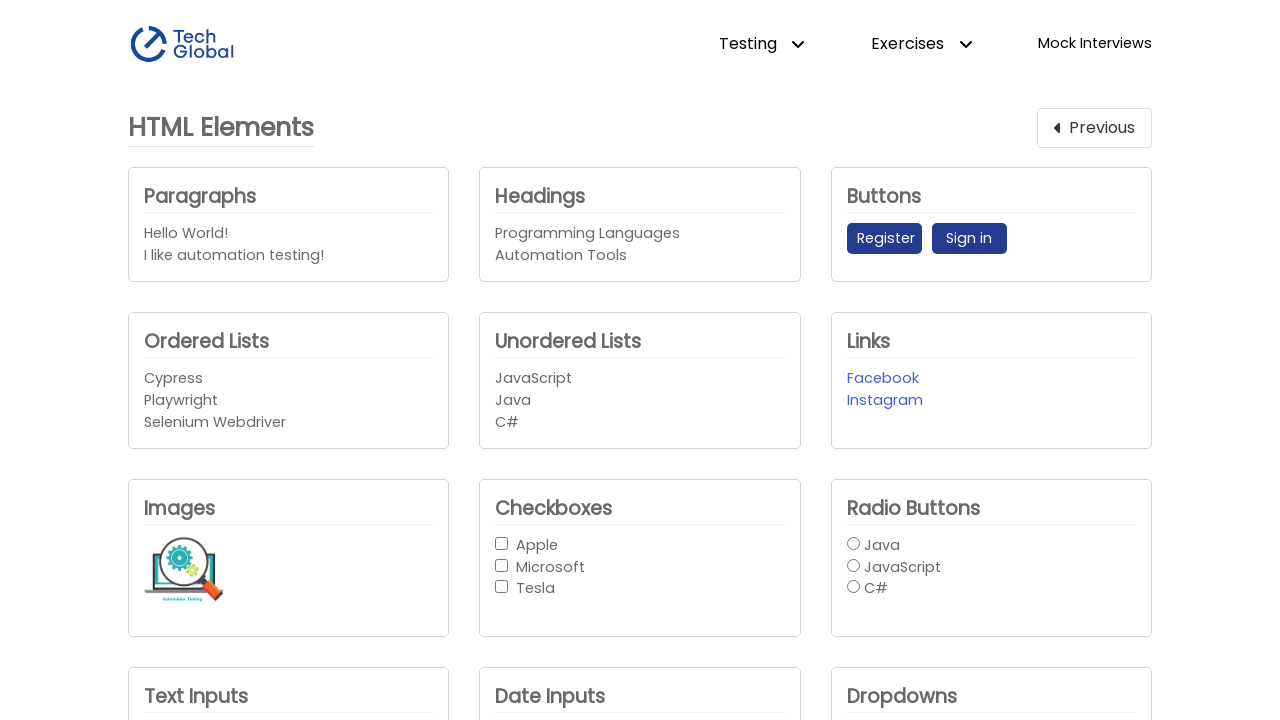

Located unordered list items
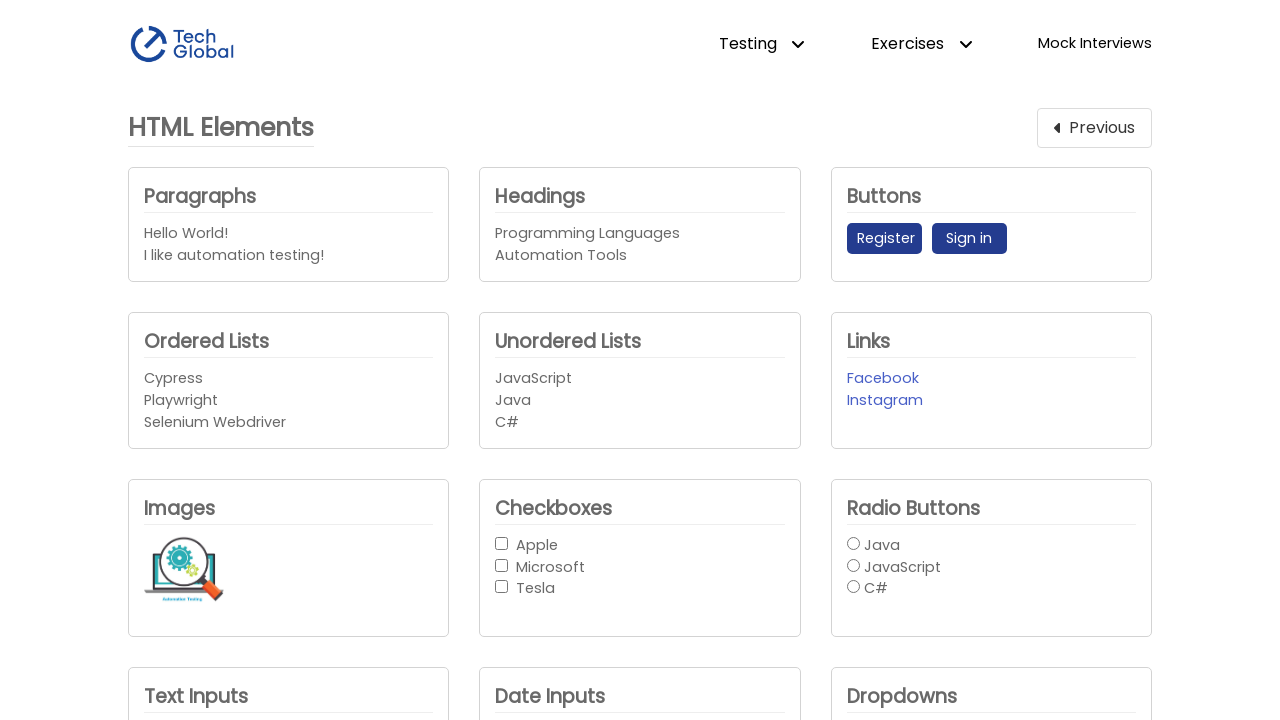

Clicked first list item at (640, 379) on #unordered_list > li >> nth=0
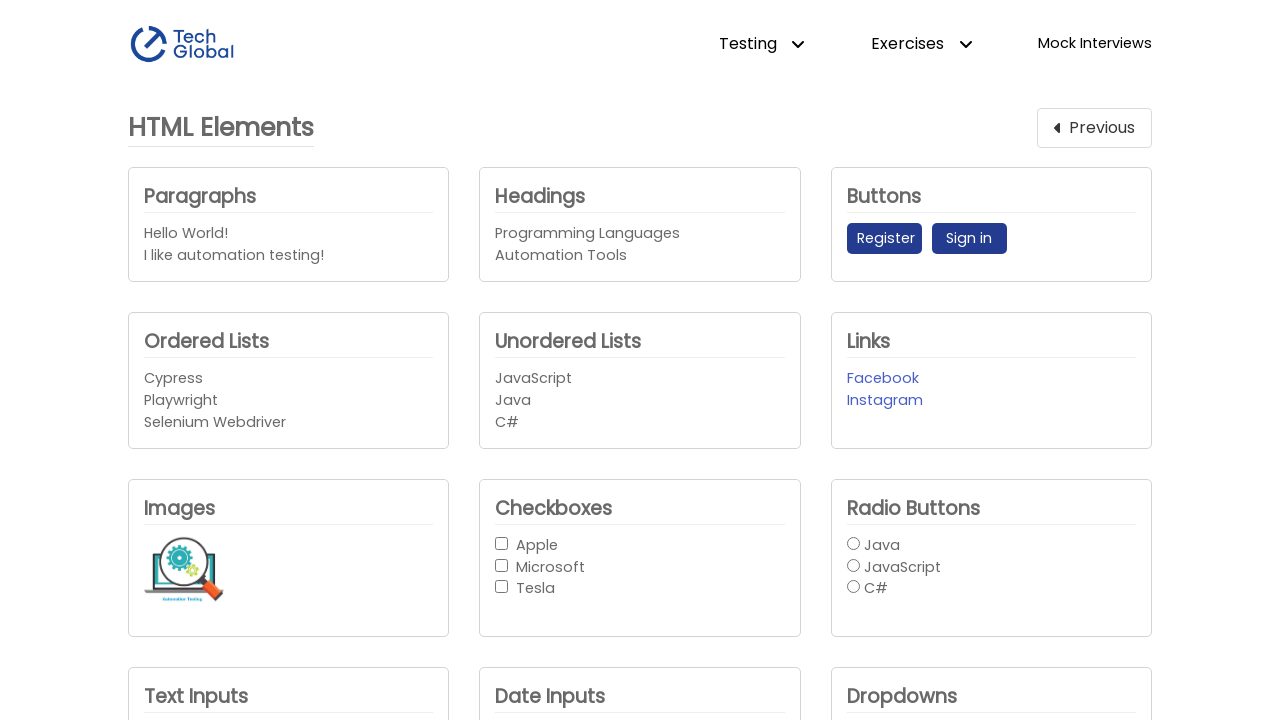

Clicked last list item at (640, 422) on #unordered_list > li >> nth=-1
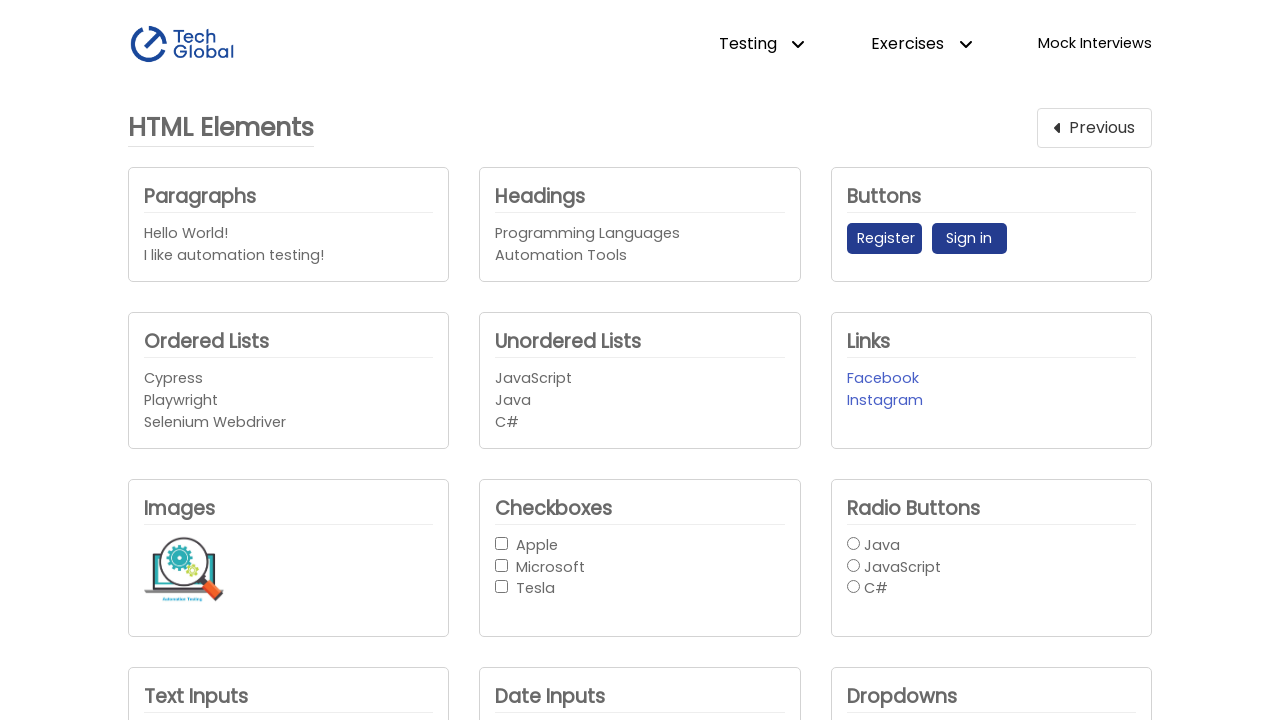

Clicked second list item at (640, 401) on #unordered_list > li >> nth=1
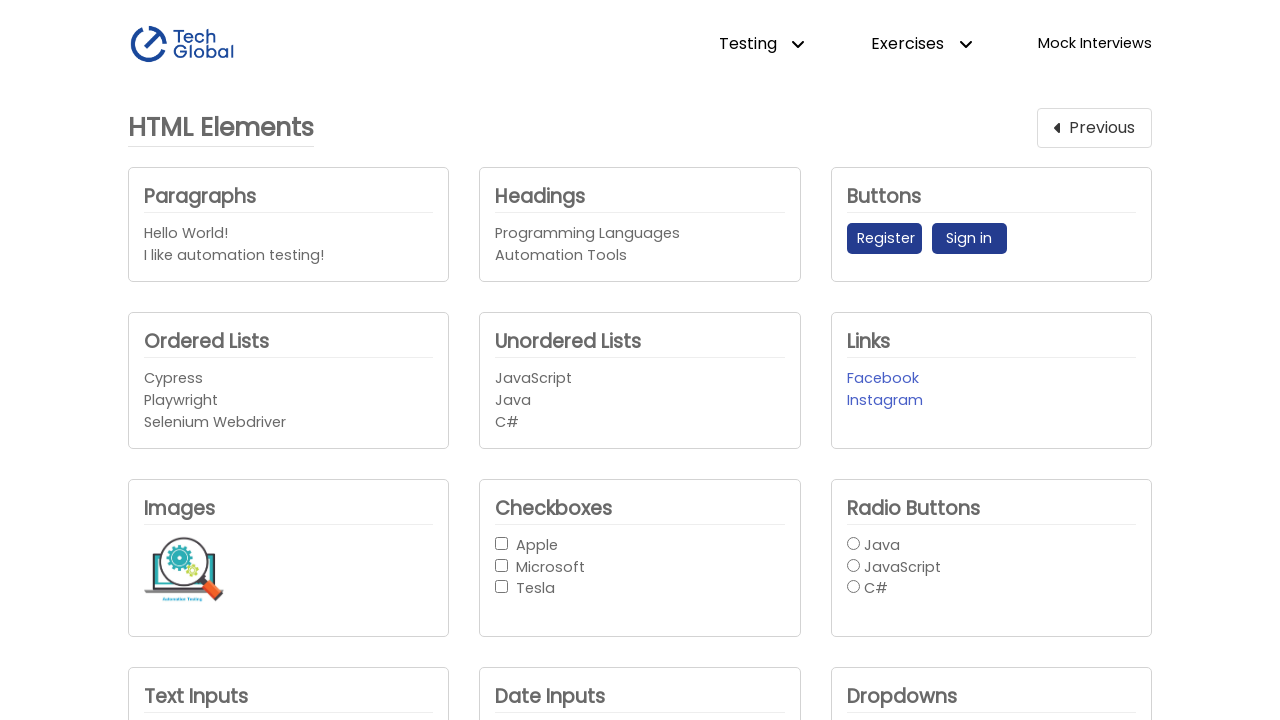

Located checkbox group
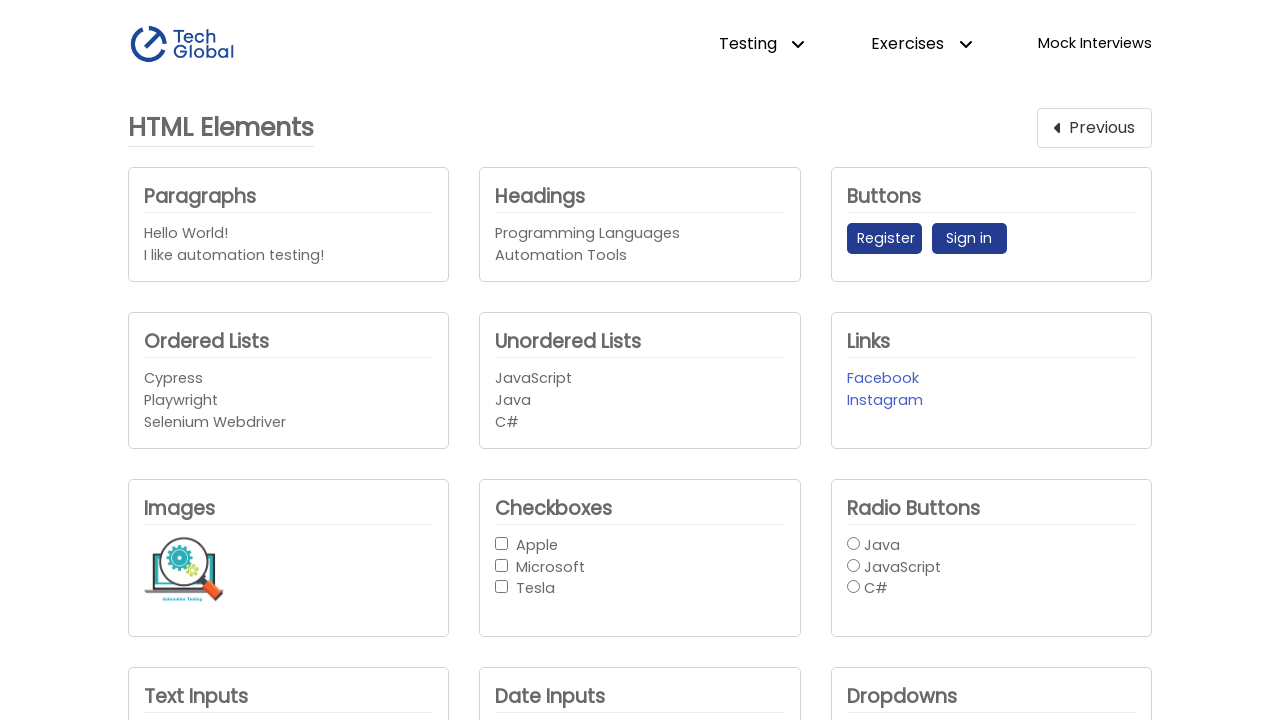

Counted 3 checkboxes in group
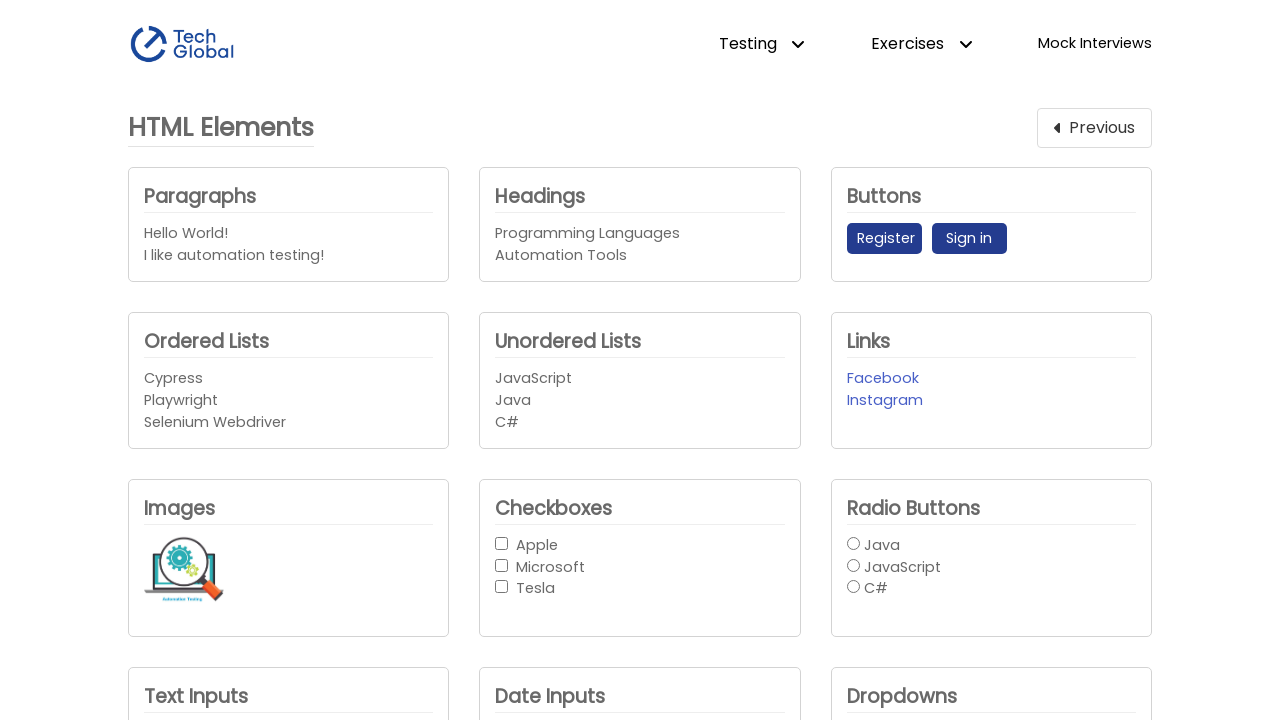

Clicked checkbox 1 of 3 at (502, 543) on #checkbox-button-group input >> nth=0
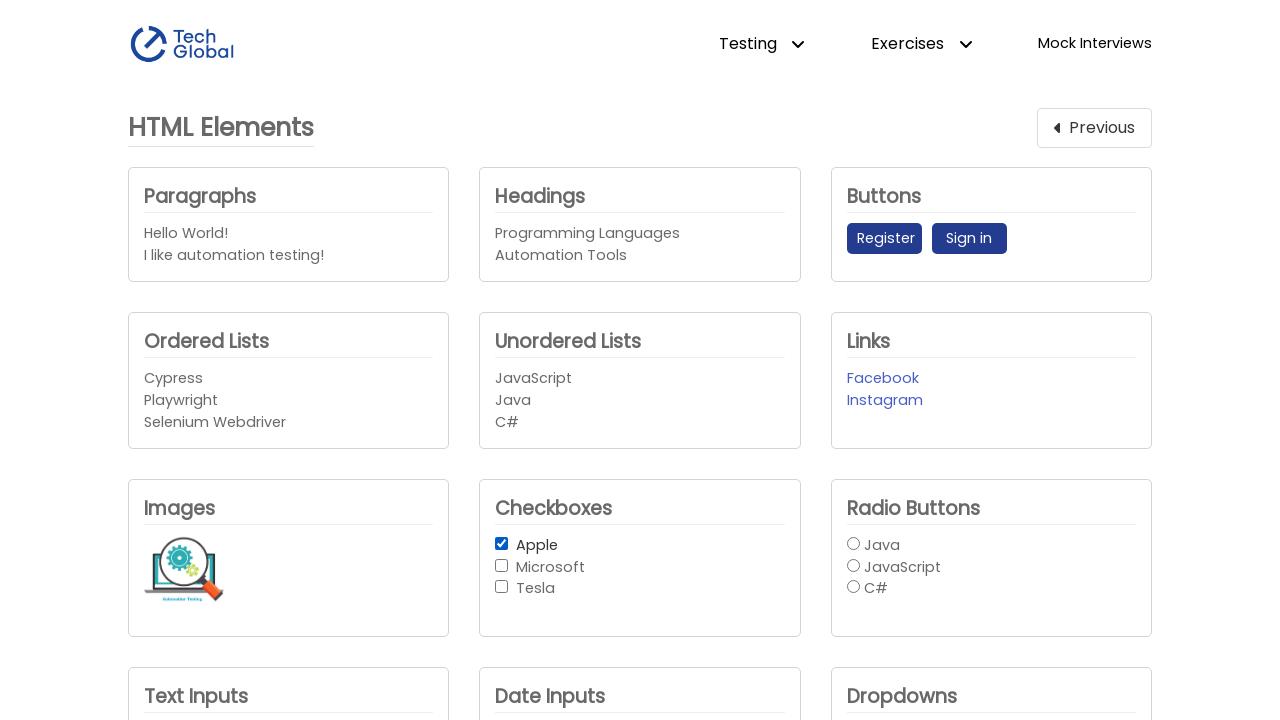

Clicked checkbox 2 of 3 at (502, 565) on #checkbox-button-group input >> nth=1
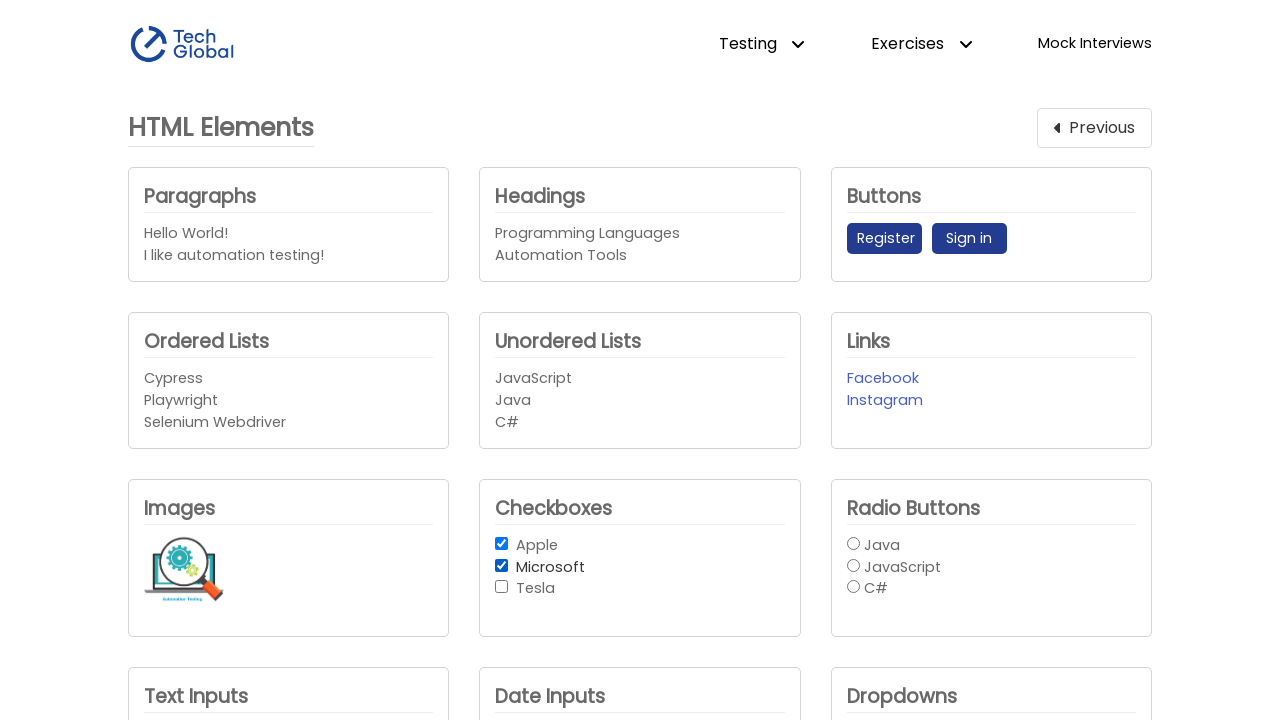

Clicked checkbox 3 of 3 at (502, 587) on #checkbox-button-group input >> nth=2
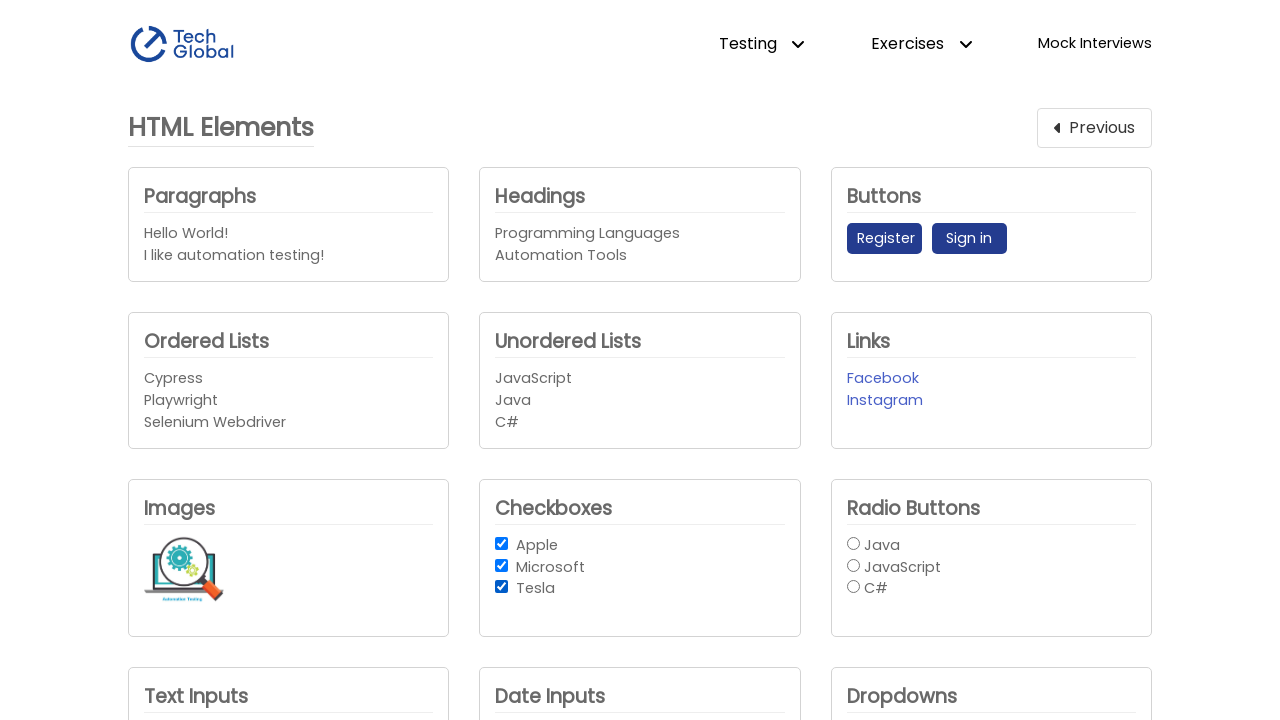

Retrieved all checkboxes as list
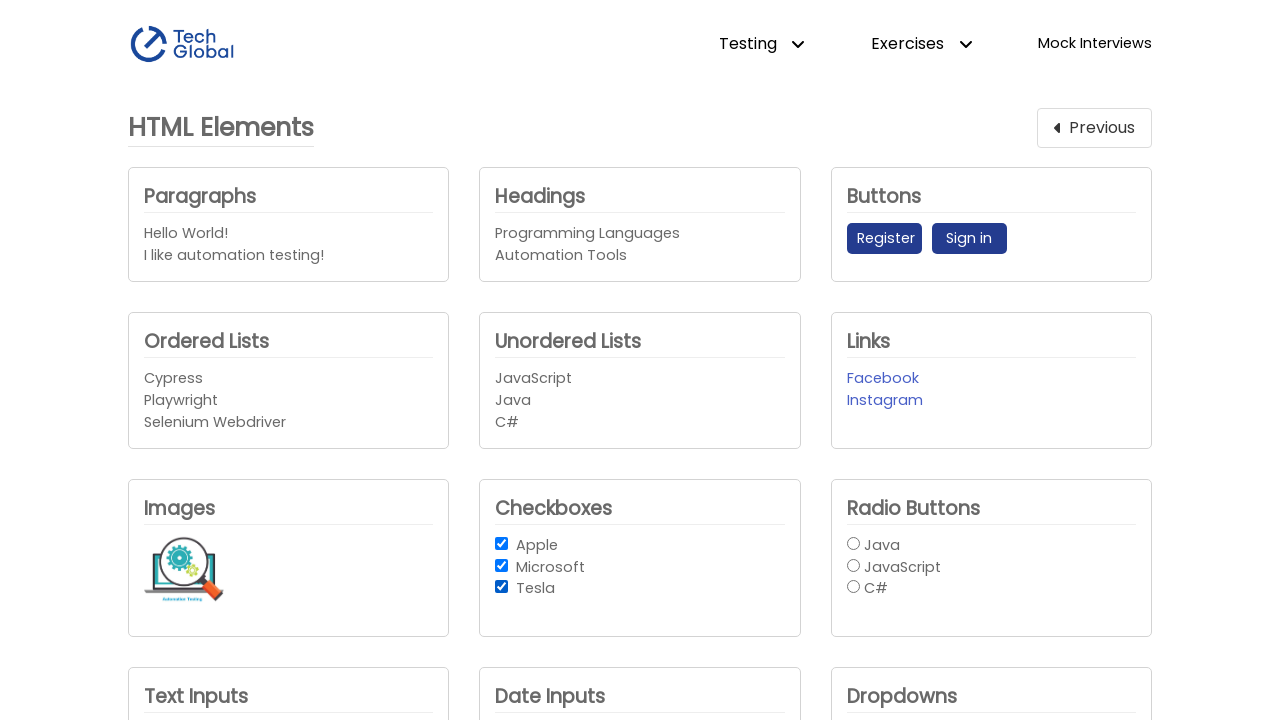

Clicked checkbox again at (502, 543) on #checkbox-button-group input >> nth=0
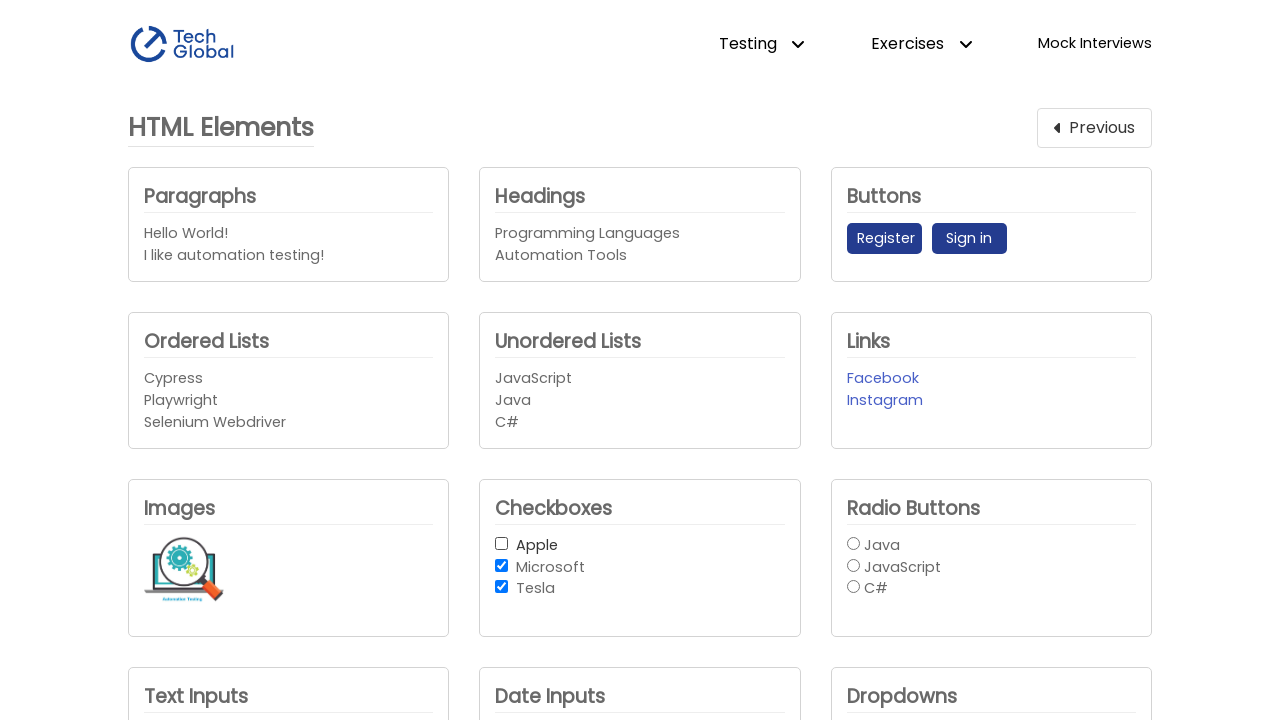

Clicked checkbox again at (502, 565) on #checkbox-button-group input >> nth=1
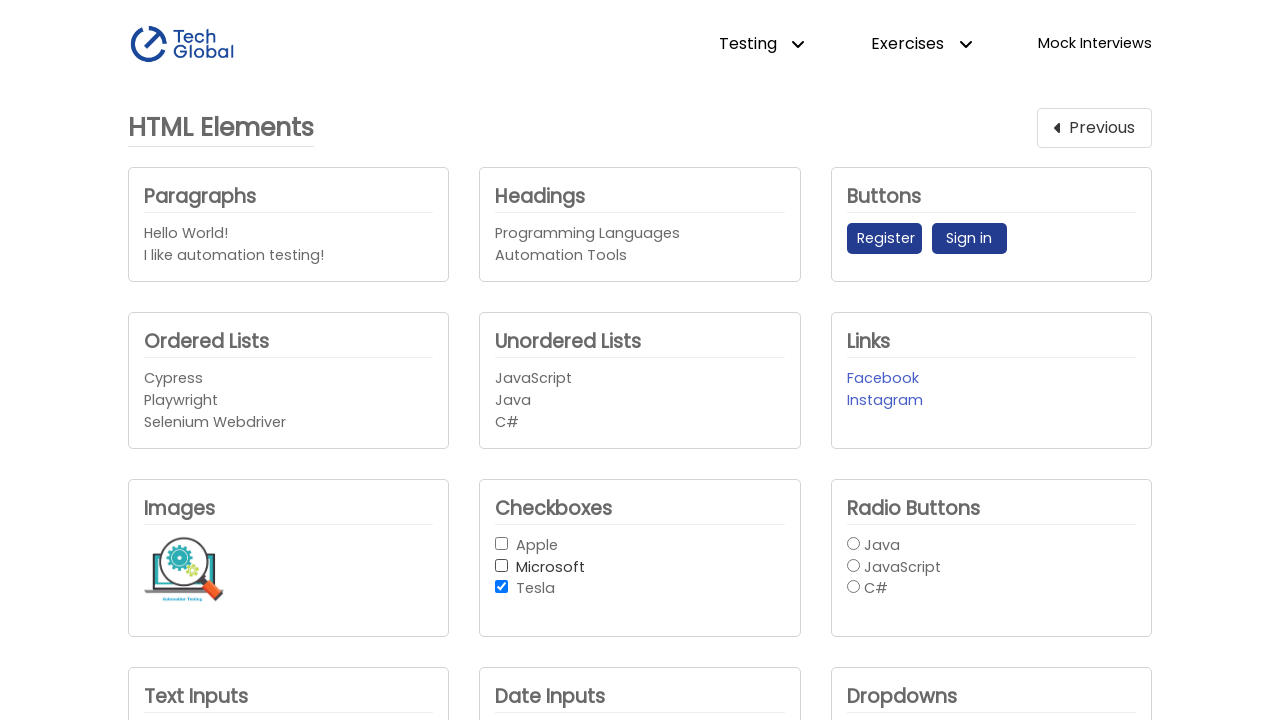

Clicked checkbox again at (502, 587) on #checkbox-button-group input >> nth=2
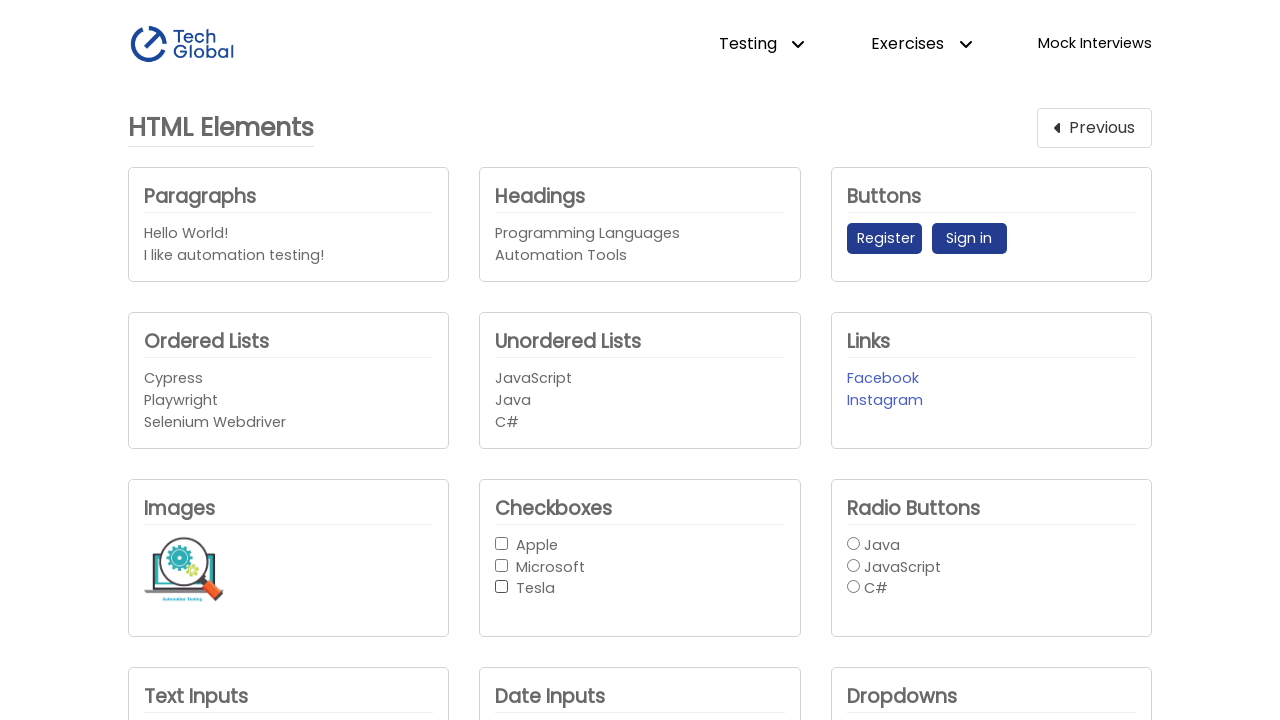

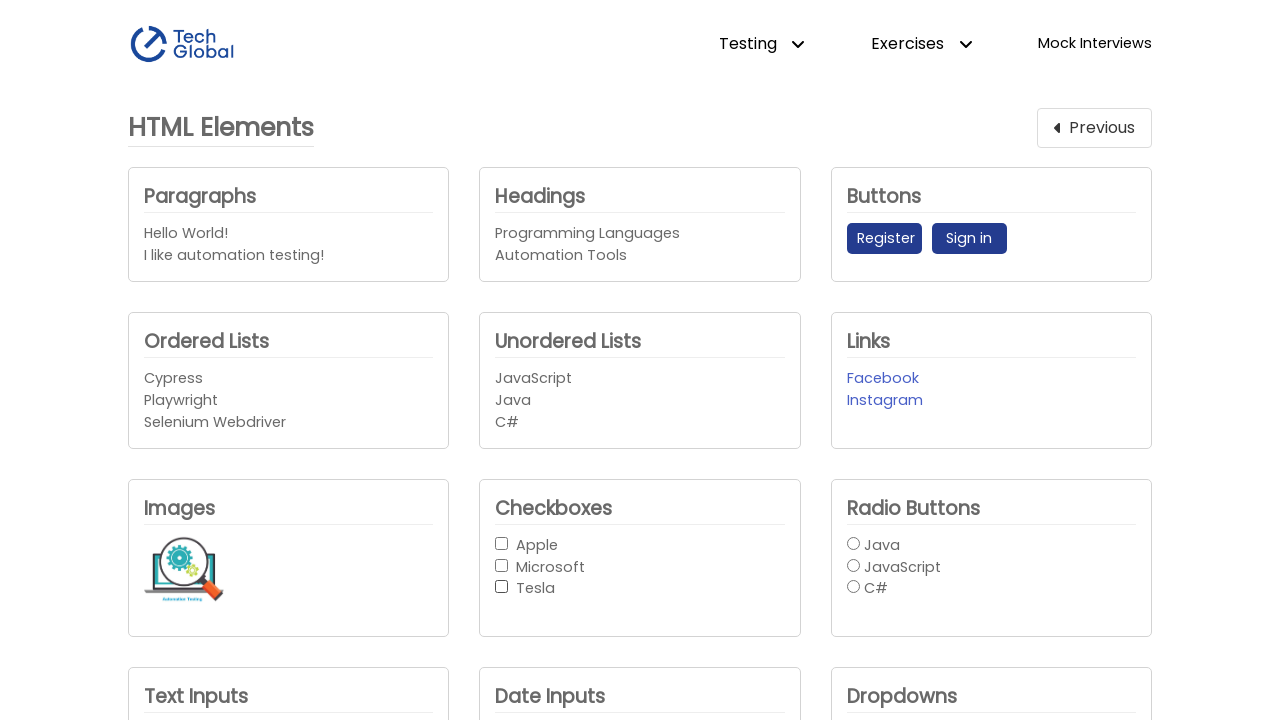